Counts the total number of links on the page

Starting URL: https://rahulshettyacademy.com/AutomationPractice/

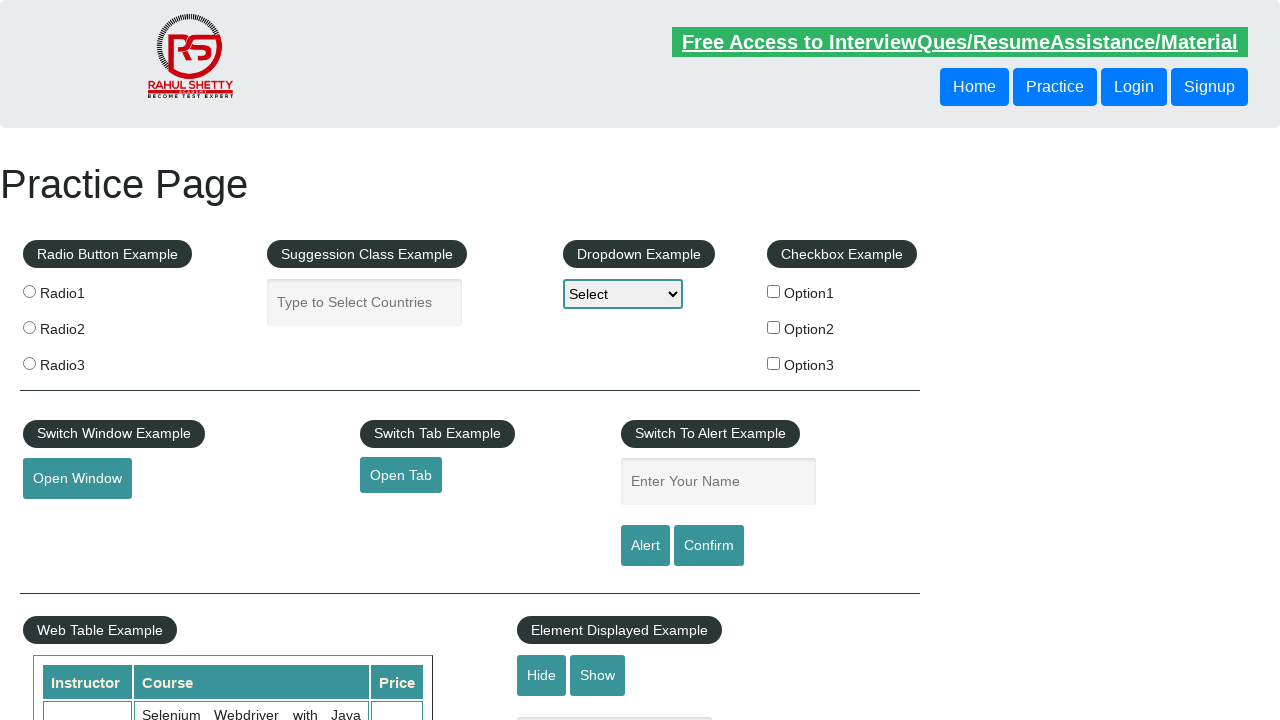

Navigated to AutomationPractice page
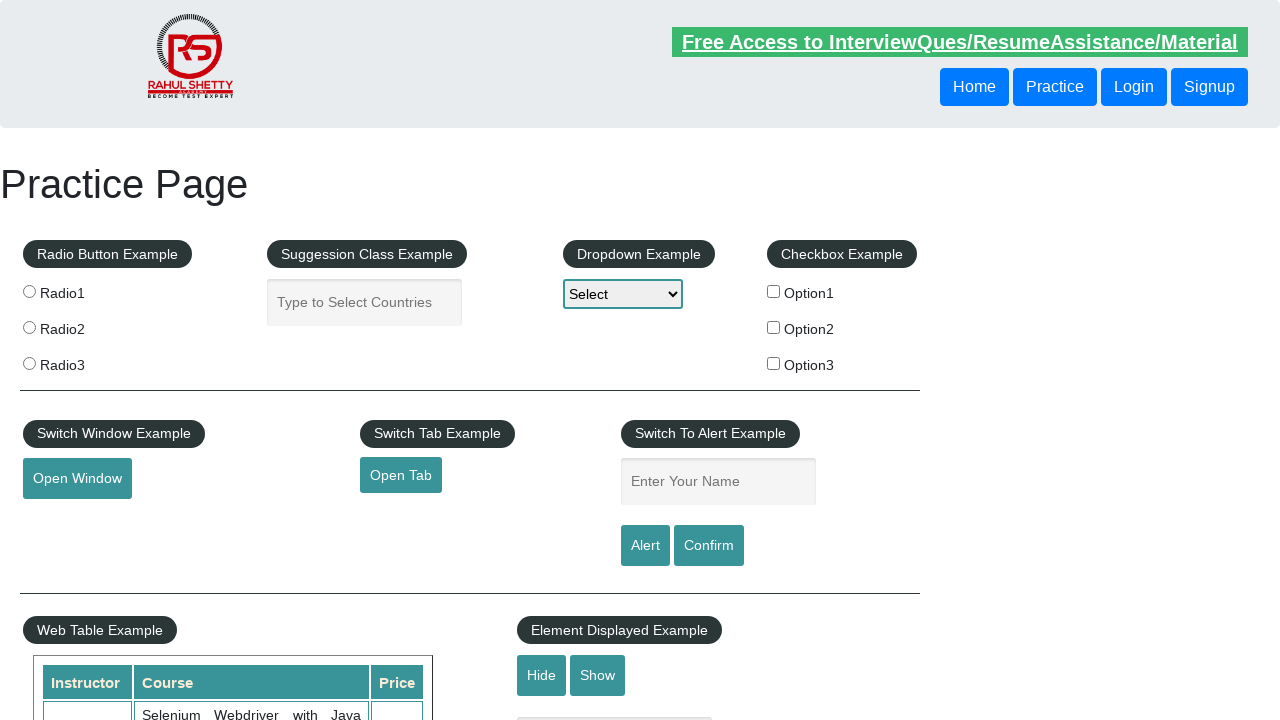

Retrieved all links from the page - Total links count: 27
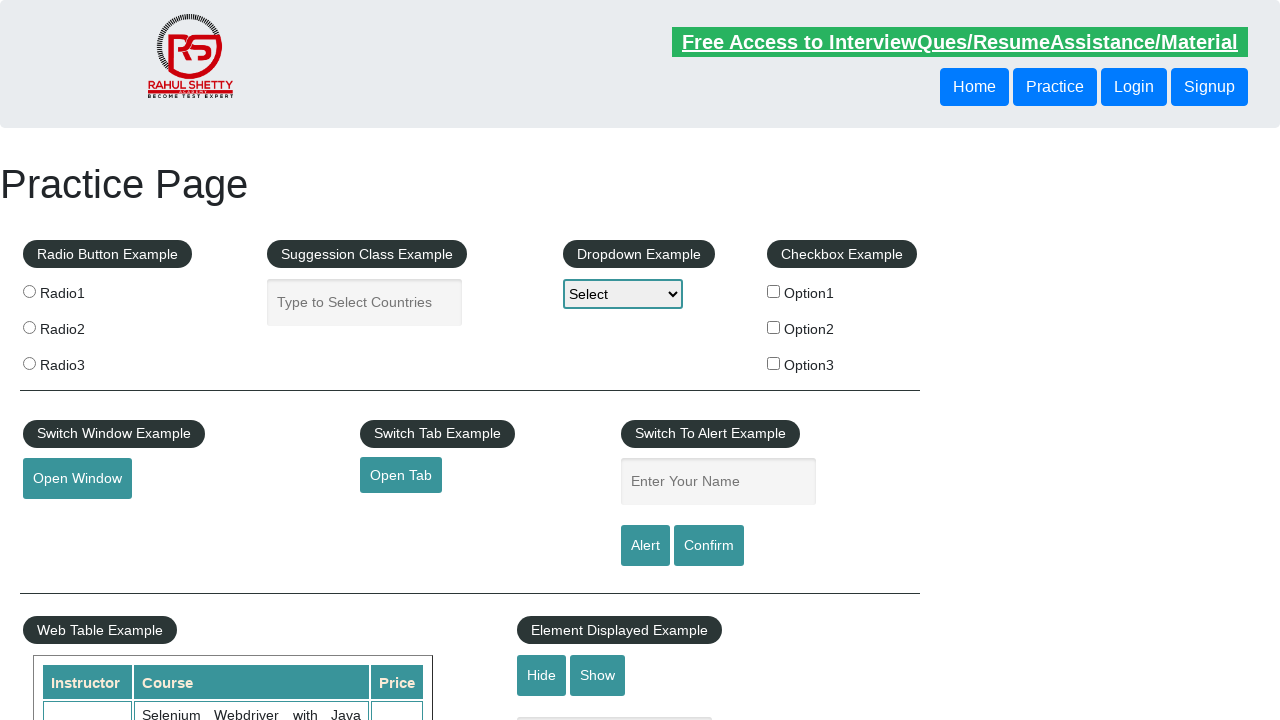

Printed total links count: 27
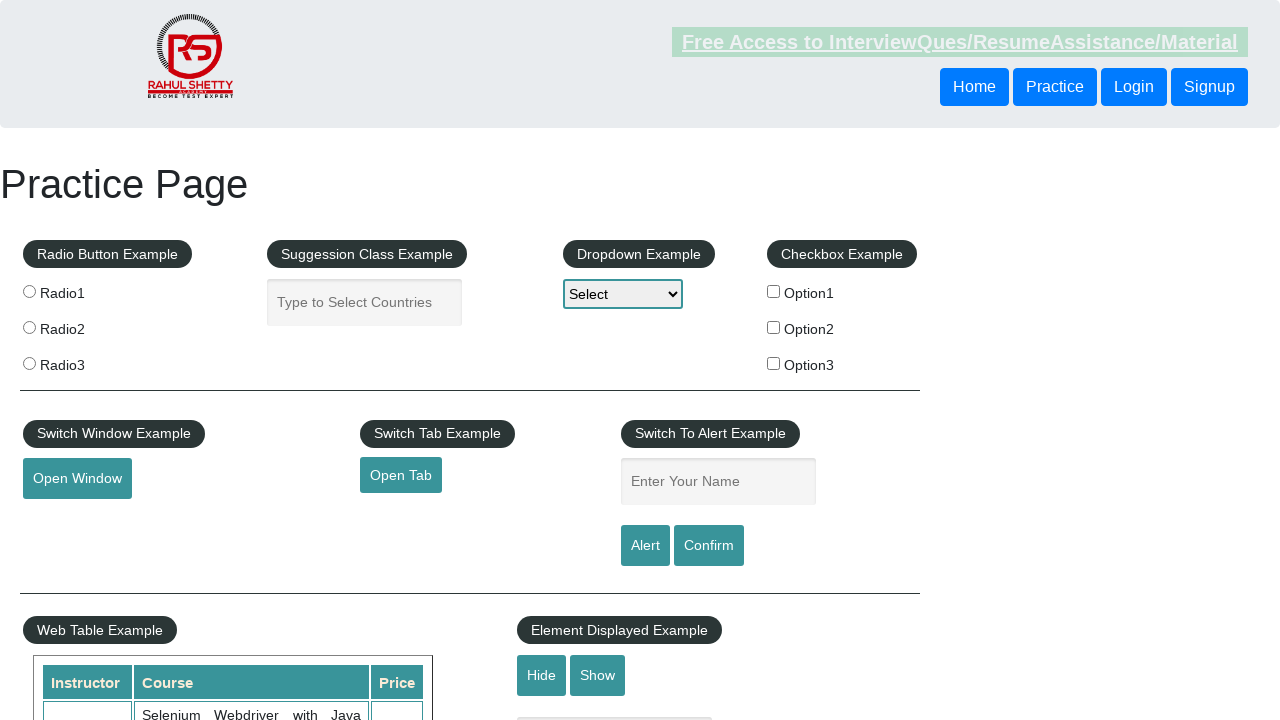

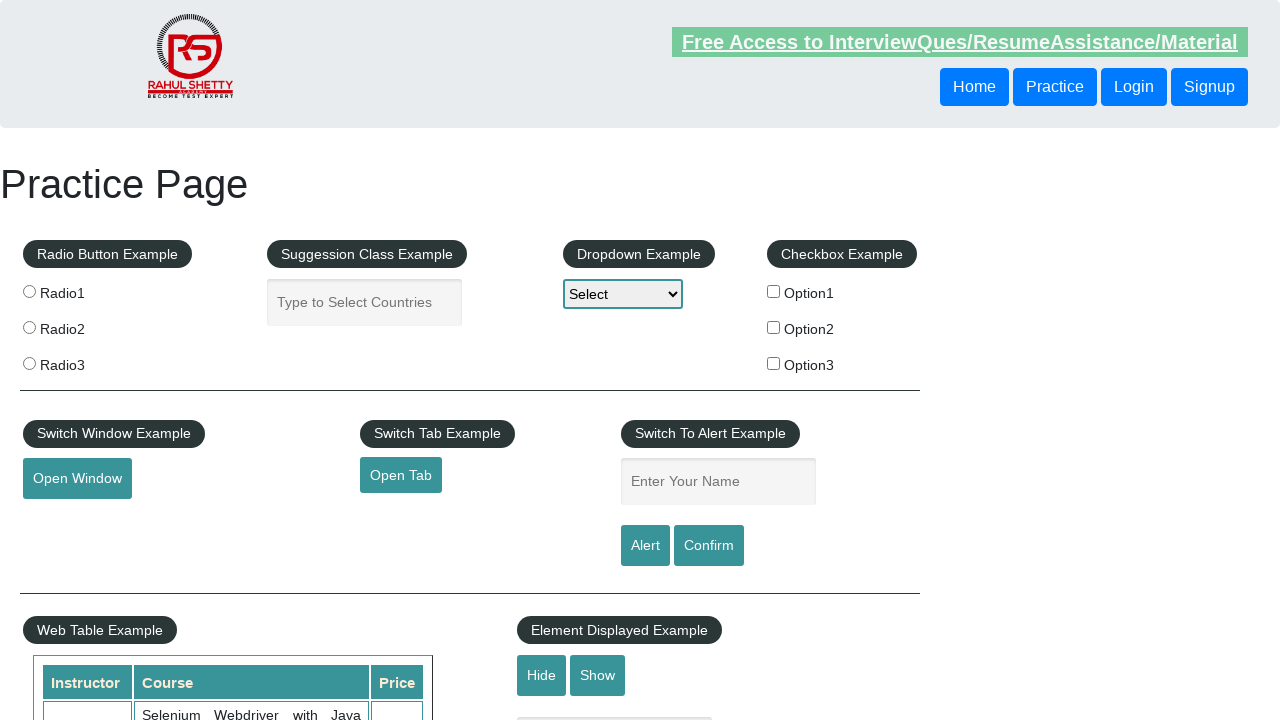